Tests alert popup functionality by clicking a confirm button, handling the alert dialog, and accepting it

Starting URL: https://demoqa.com/alerts

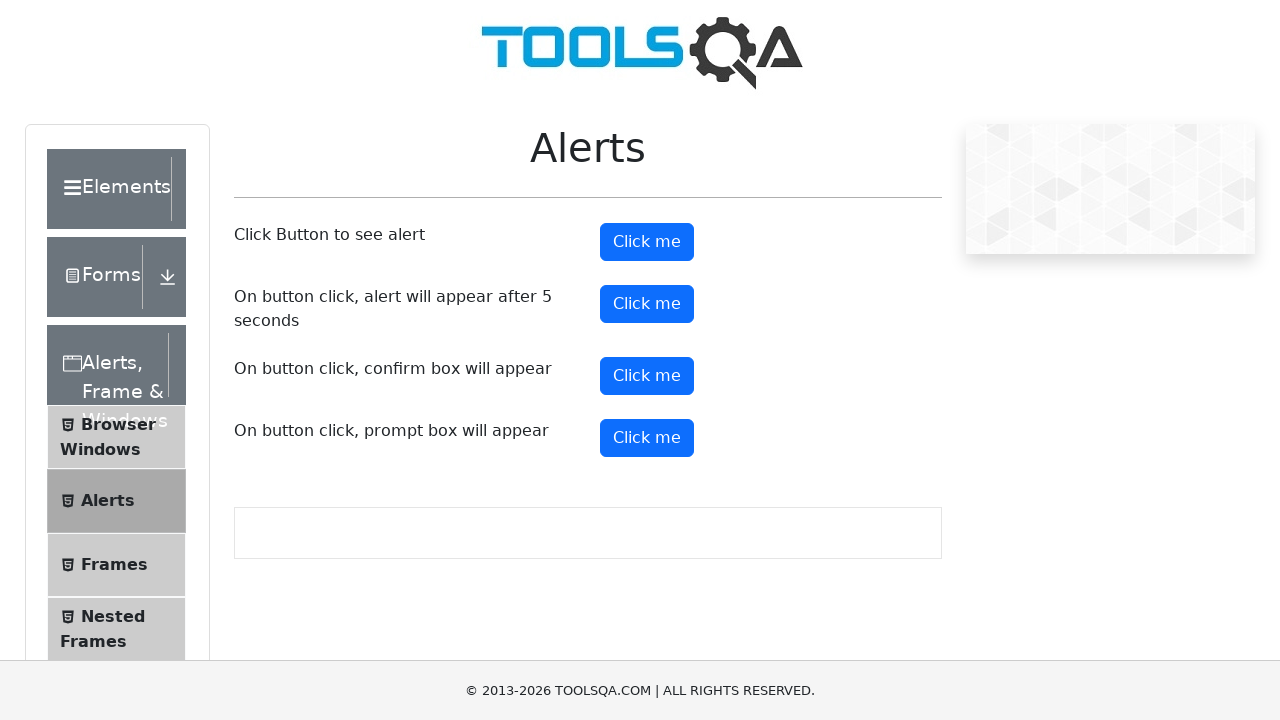

Registered dialog handler to accept confirm dialogs
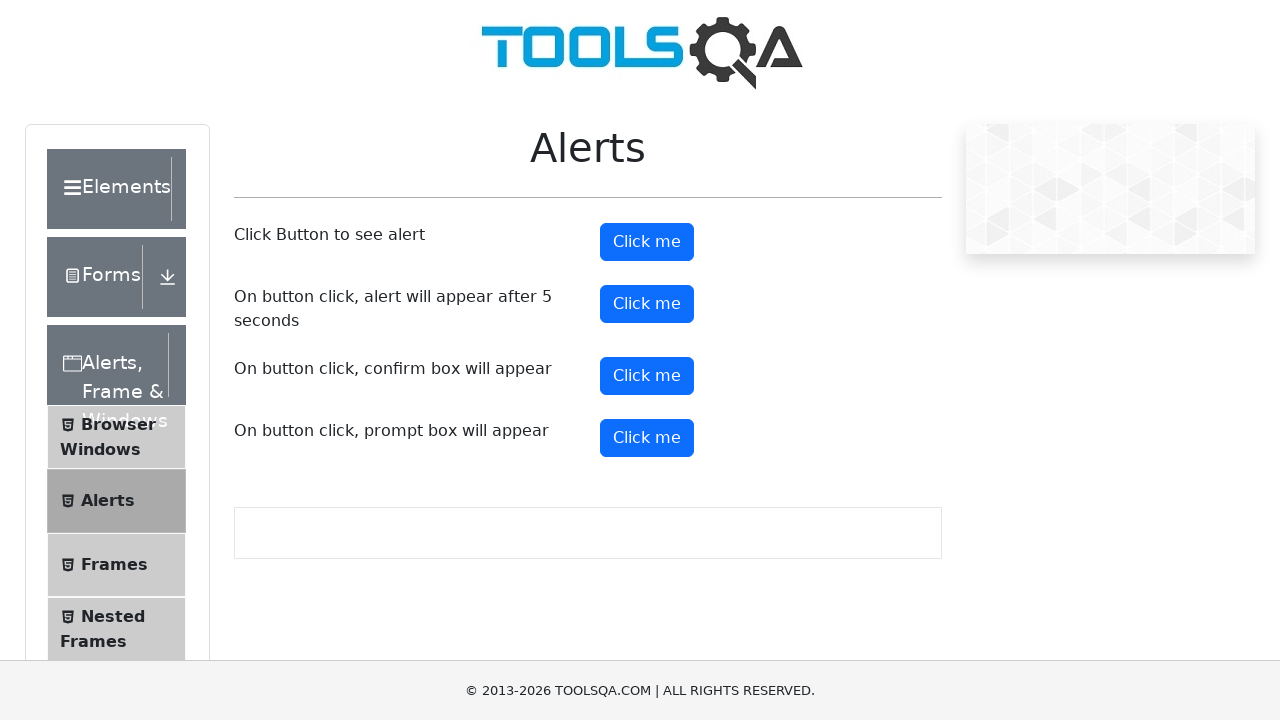

Clicked confirm button to trigger alert popup at (647, 376) on #confirmButton
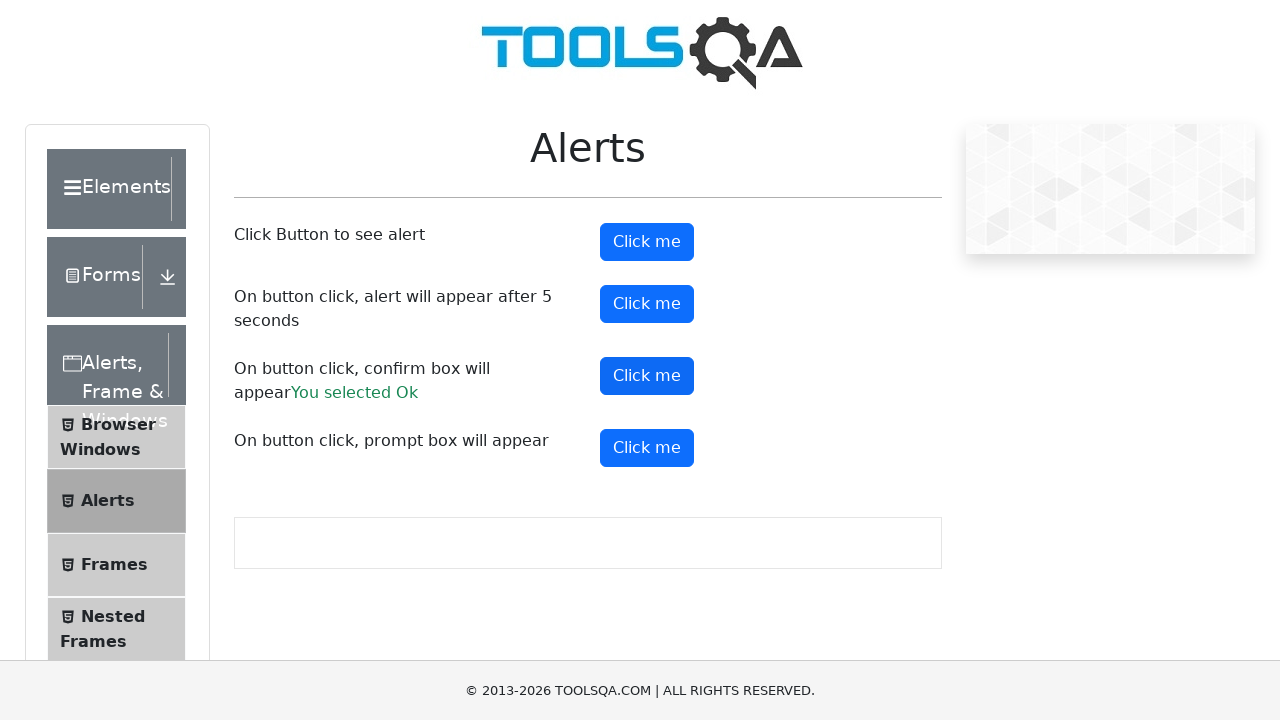

Alert dialog accepted and result text appeared
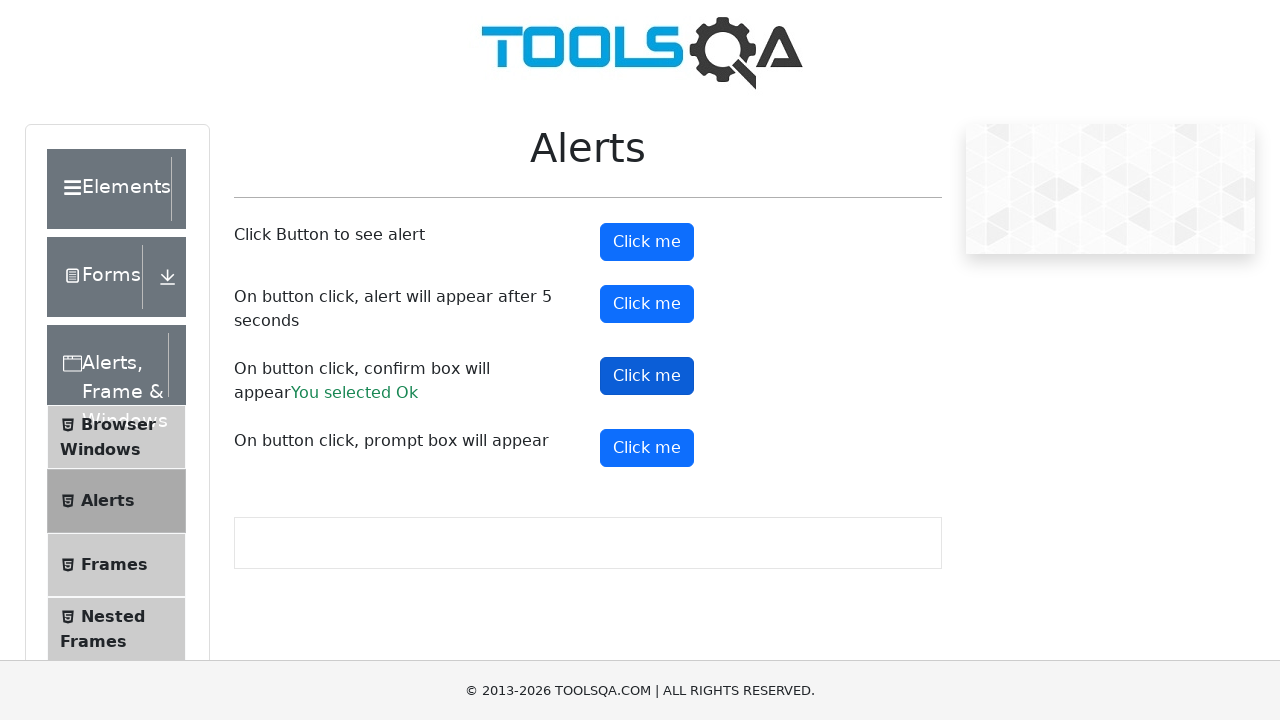

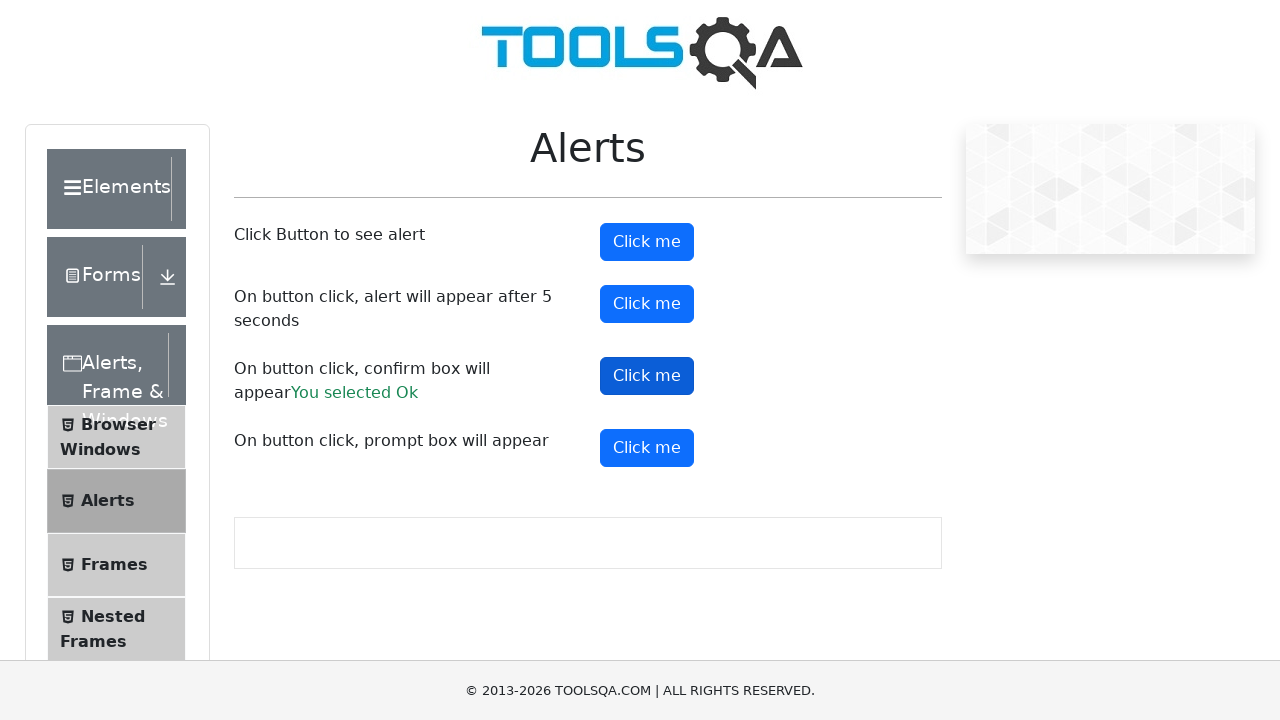